Tests drag and drop functionality by moving element A to element B's position

Starting URL: https://the-internet.herokuapp.com/drag_and_drop

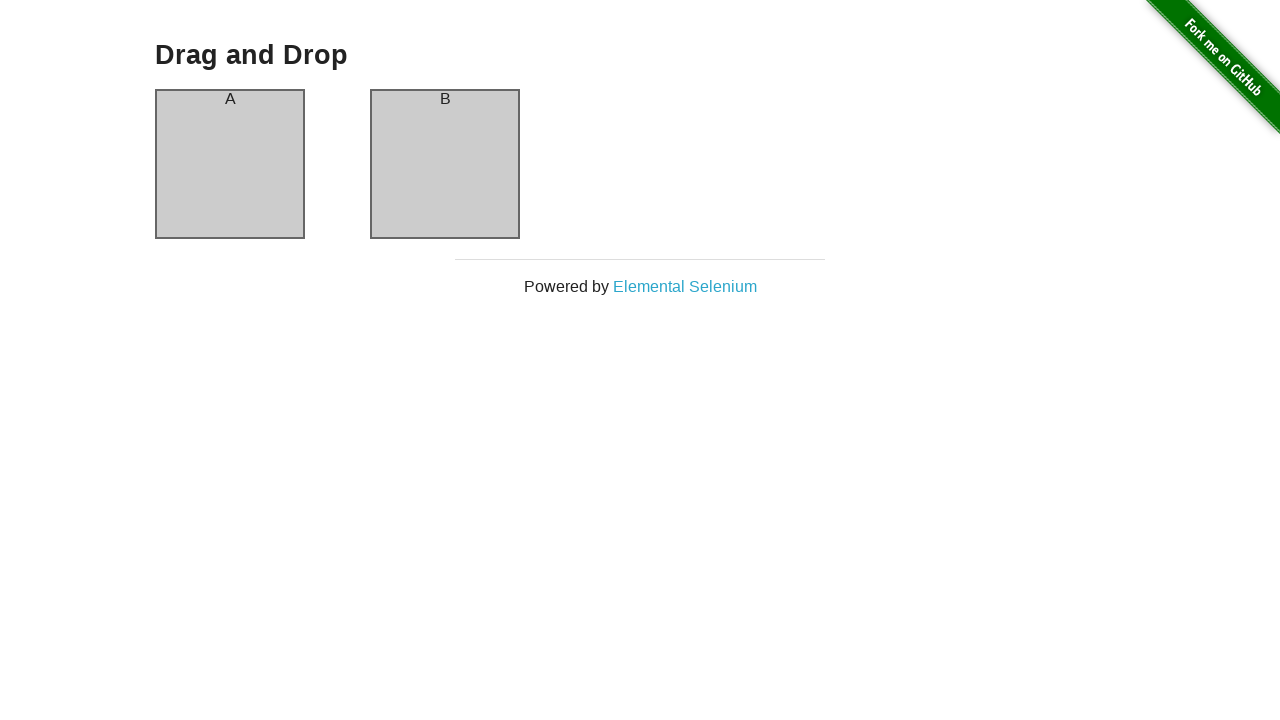

Located source element (Column A)
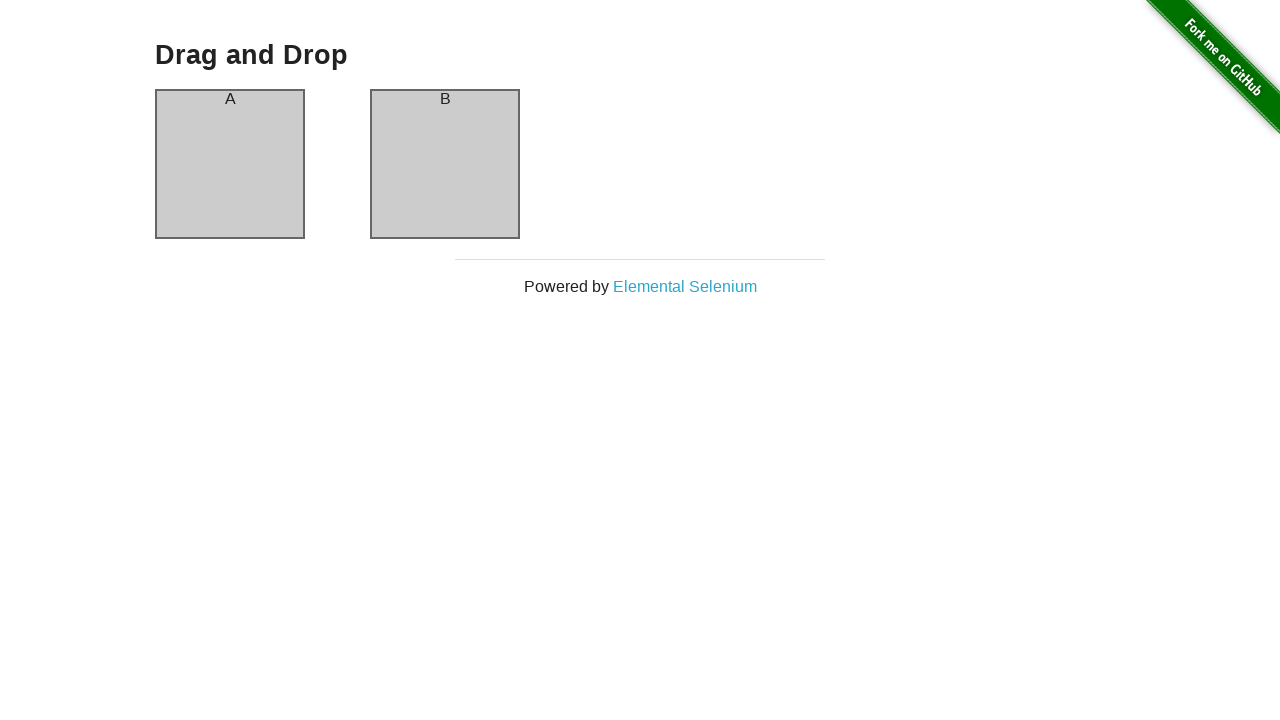

Located destination element (Column B)
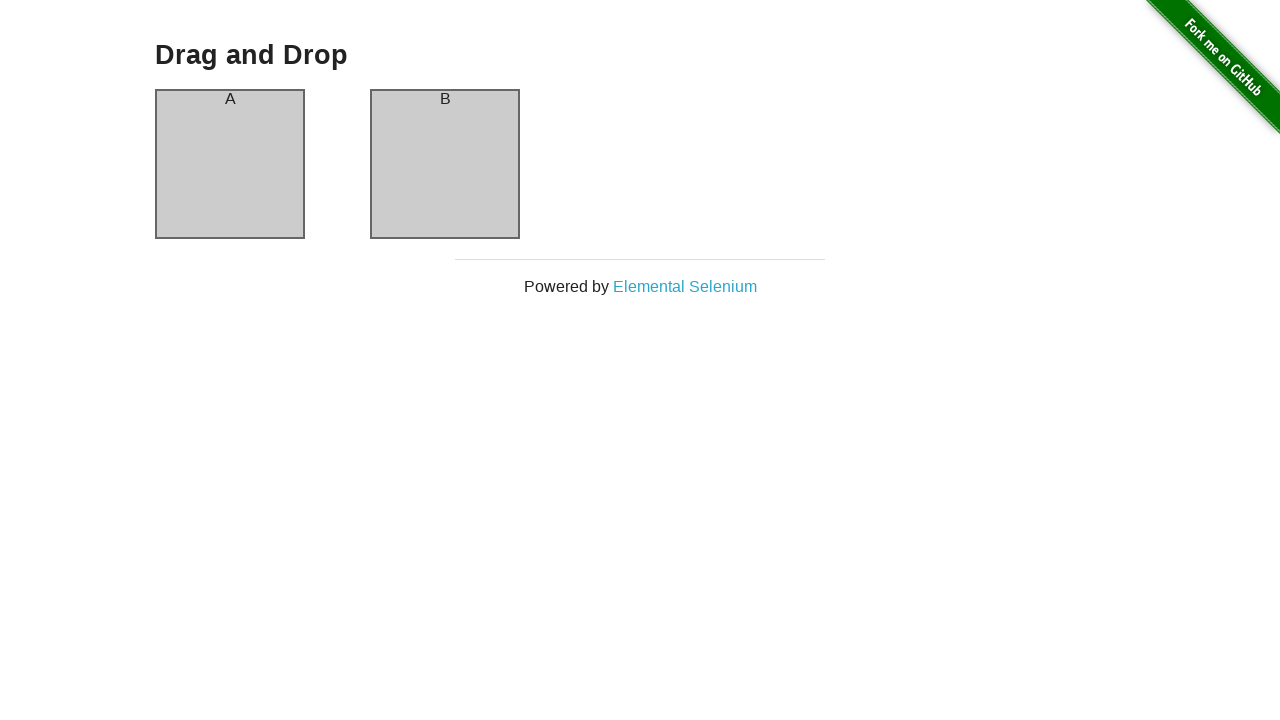

Dragged Column A to Column B position at (445, 164)
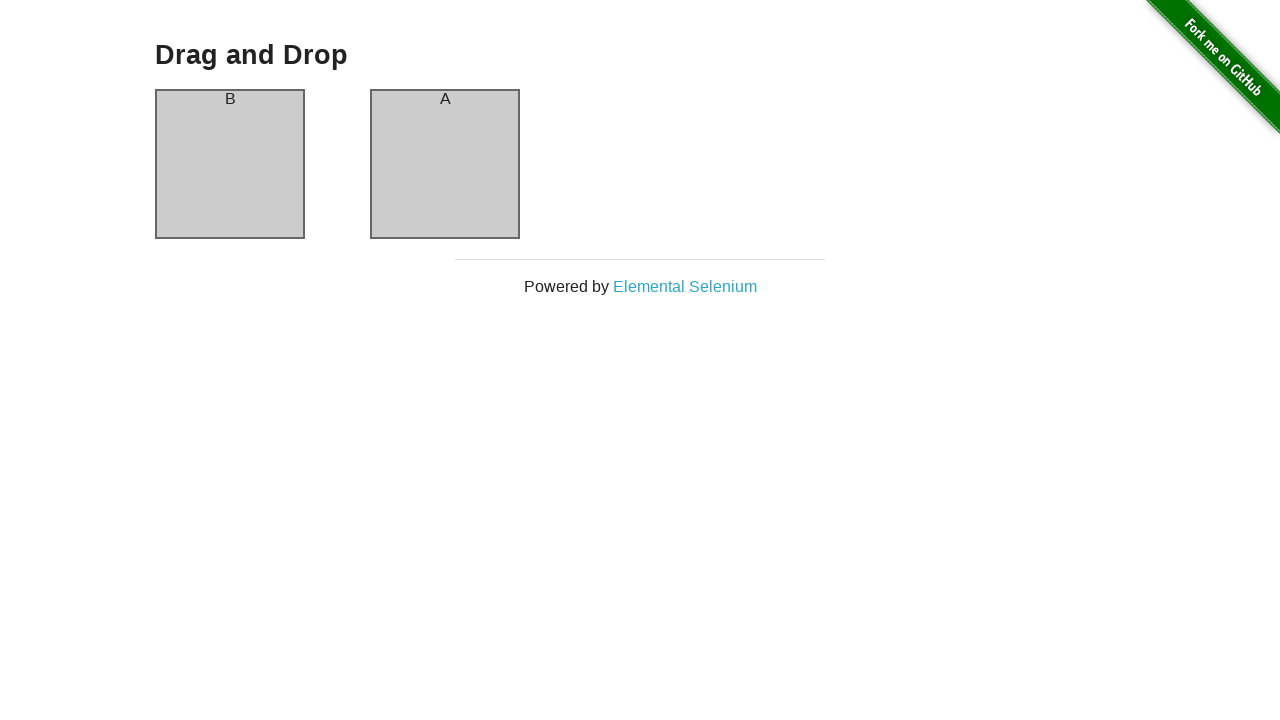

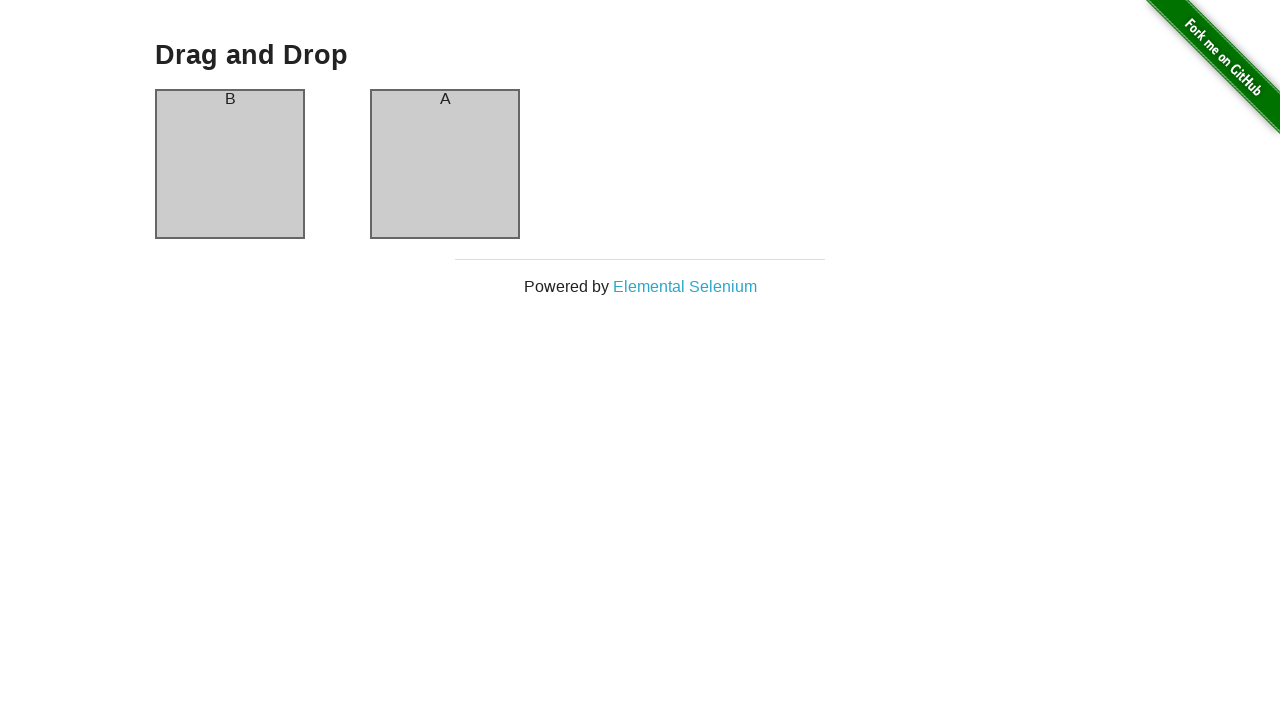